Navigates to the OYO Rooms homepage and waits for the page to load

Starting URL: https://www.oyorooms.com/

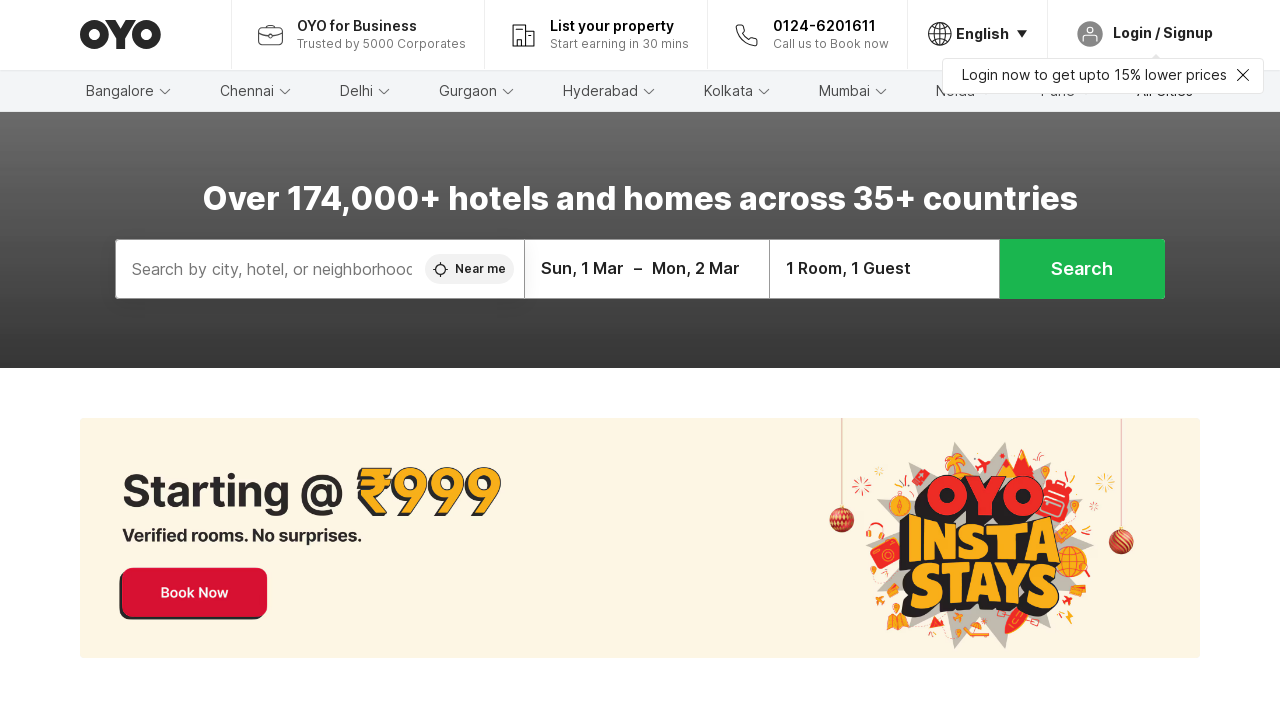

Waited for DOM content to load on OYO Rooms homepage
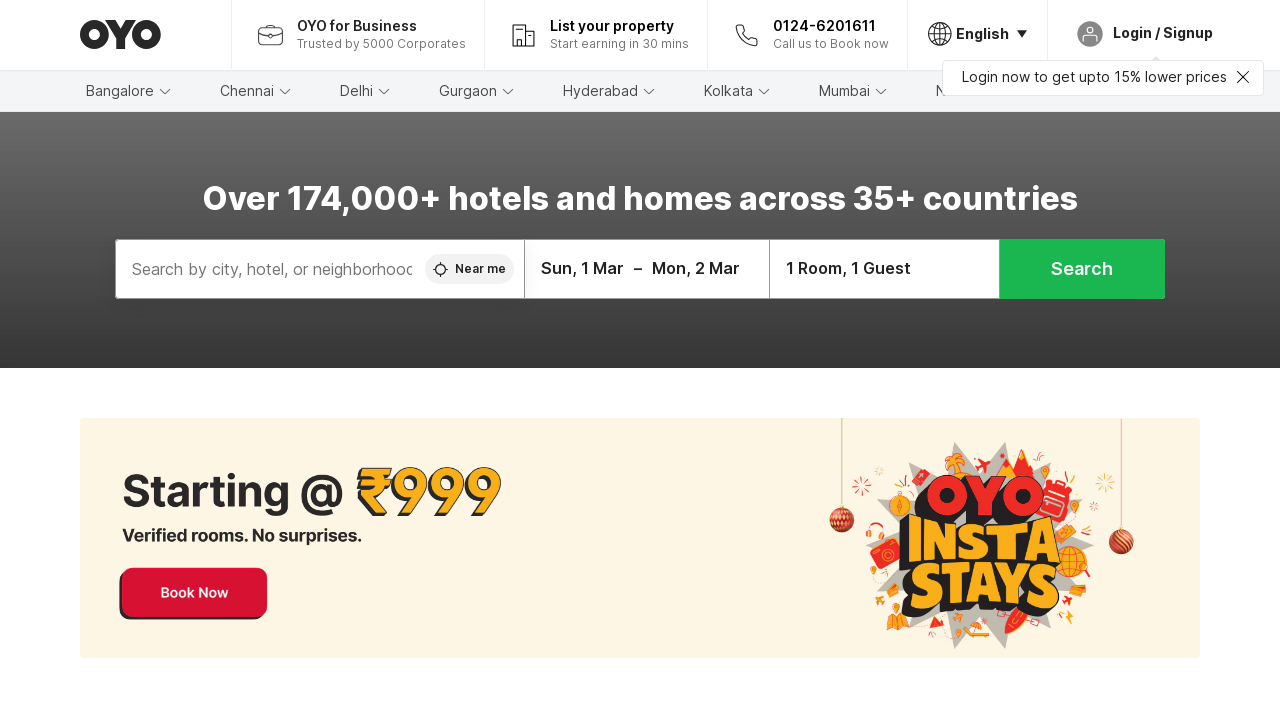

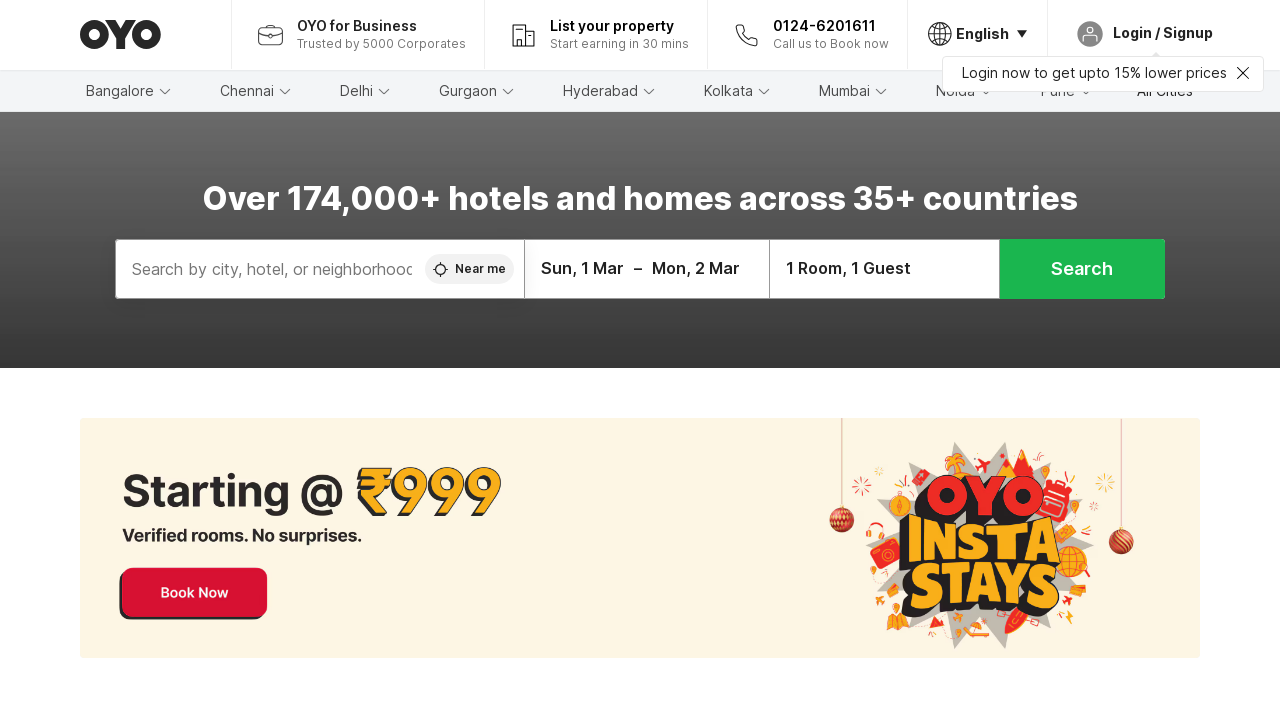